Tests various form interactions on a practice automation page including clicking radio buttons, selecting dropdown options, checking checkboxes, filling input fields, and handling JavaScript alerts.

Starting URL: https://rahulshettyacademy.com/AutomationPractice/

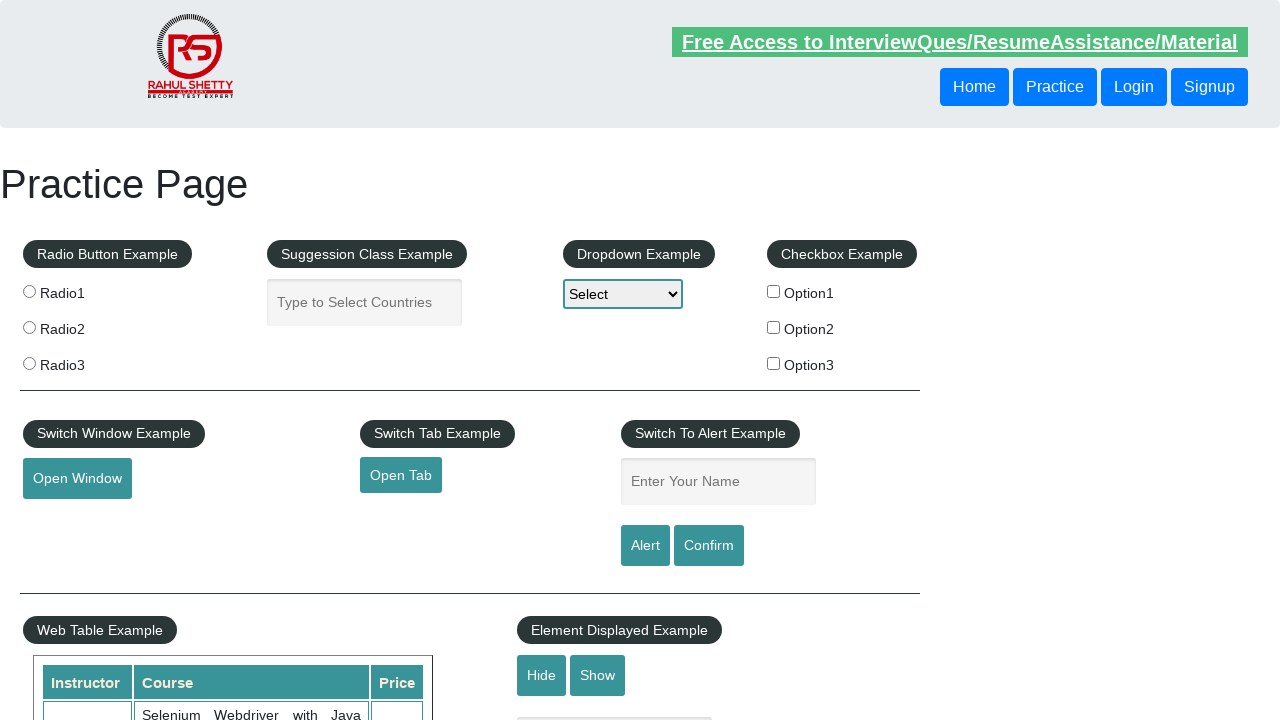

Clicked radio button 2 at (29, 327) on input[value='radio2']
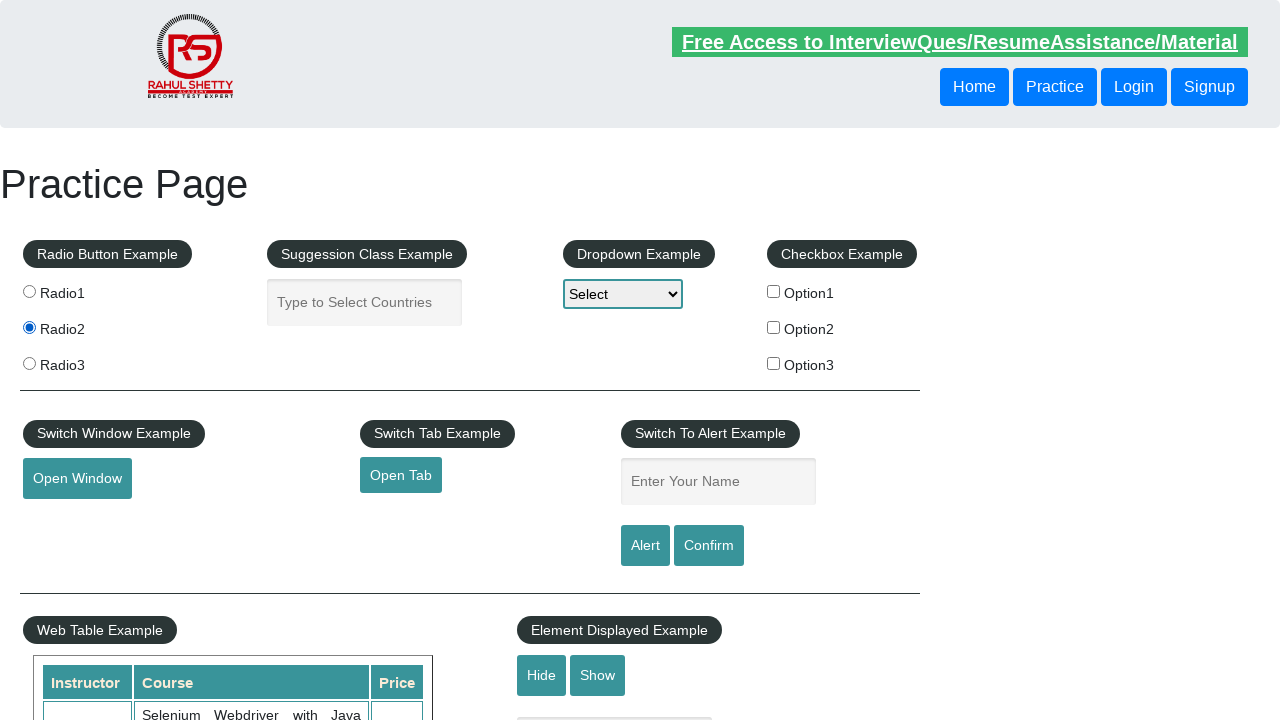

Selected Option2 from dropdown by index 2 on select[name='dropdown-class-example']
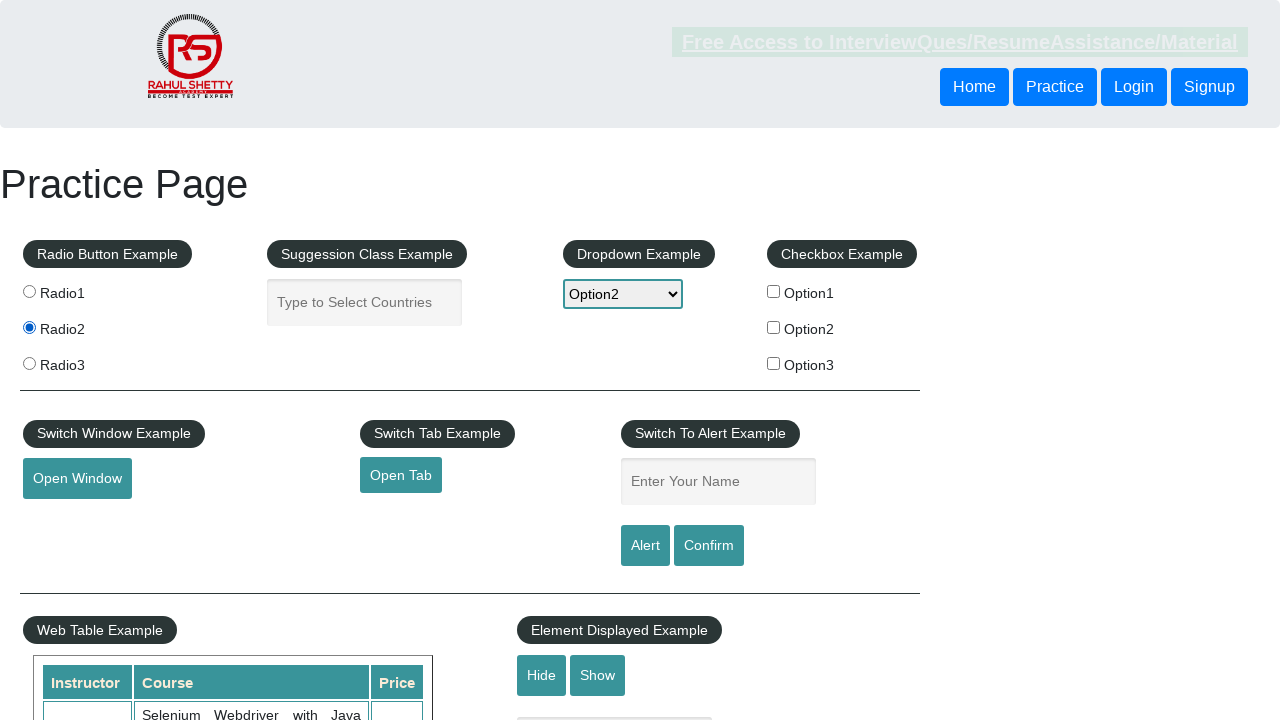

Clicked checkbox option3 at (774, 363) on input[value='option3']
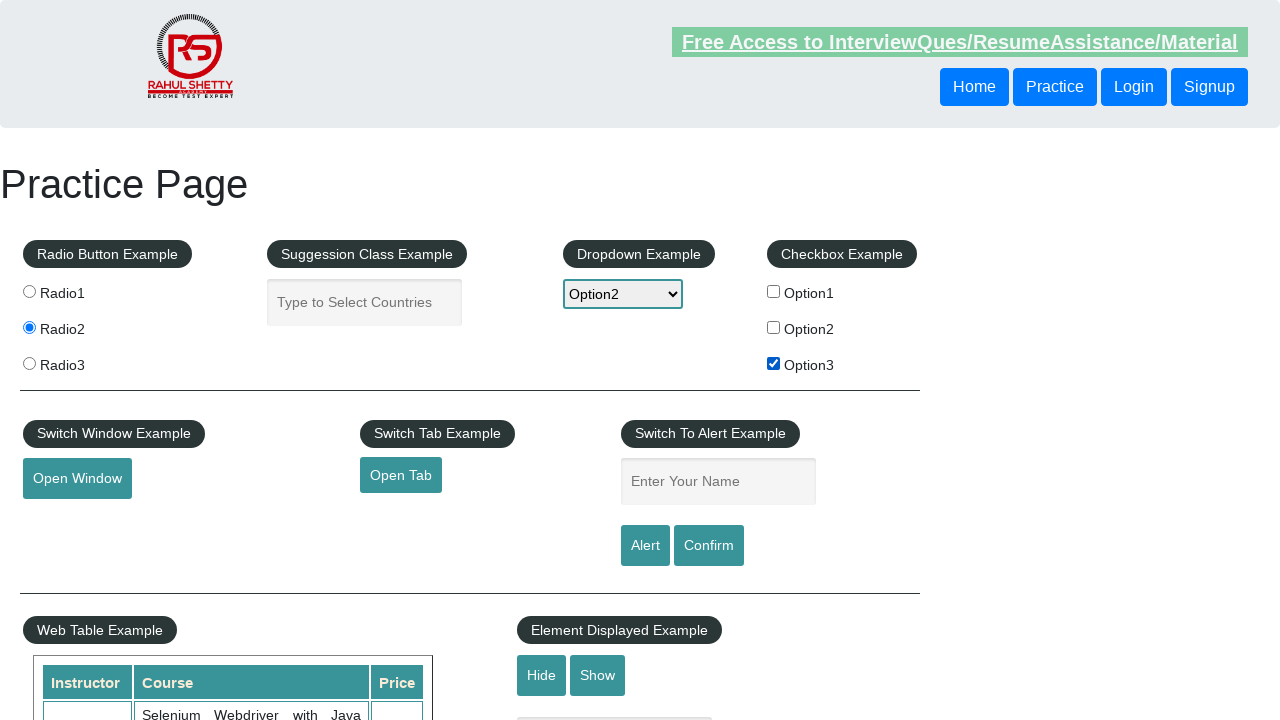

Filled name input field with 'priya' on input#name
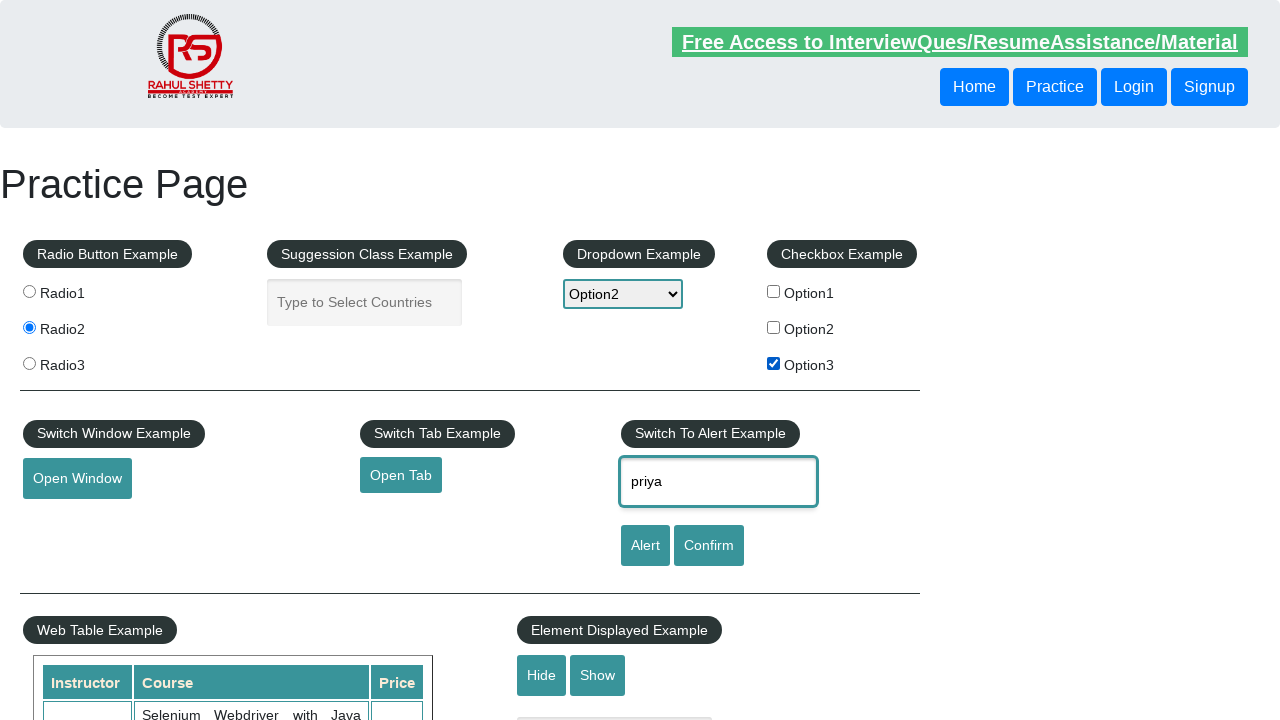

Clicked Alert button at (645, 546) on input[value='Alert']
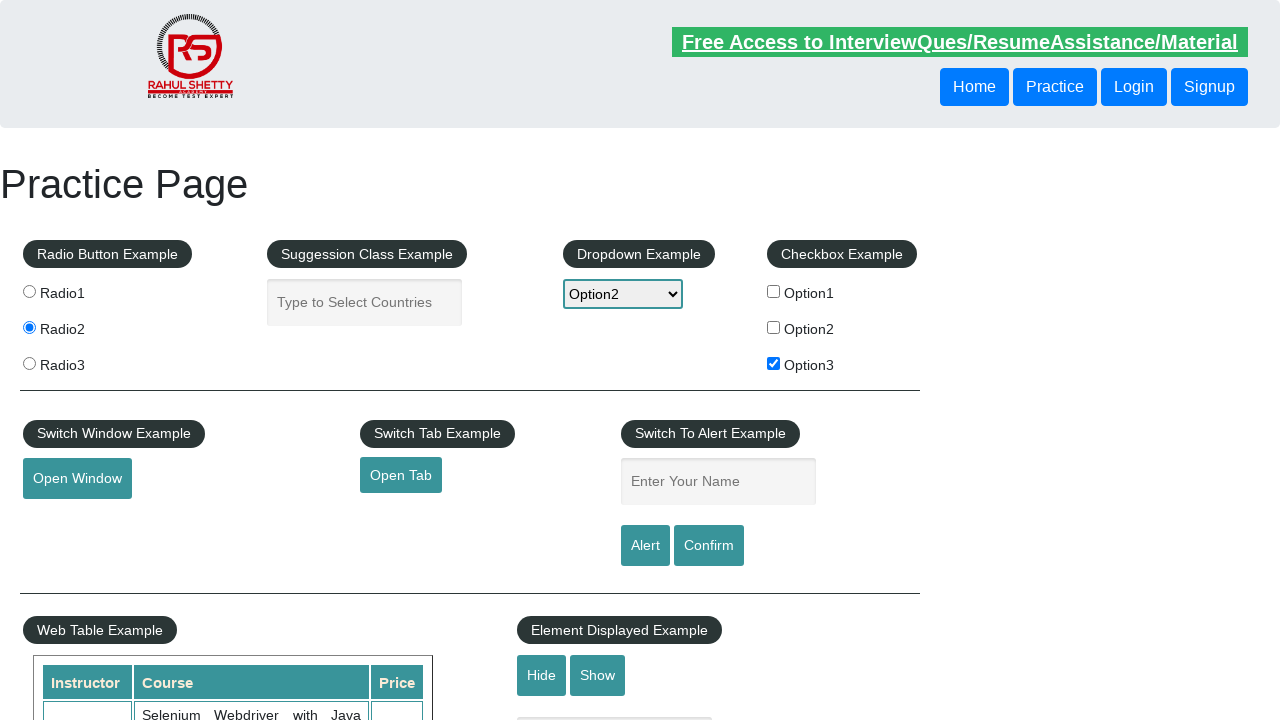

Set up dialog handler to accept JavaScript alerts
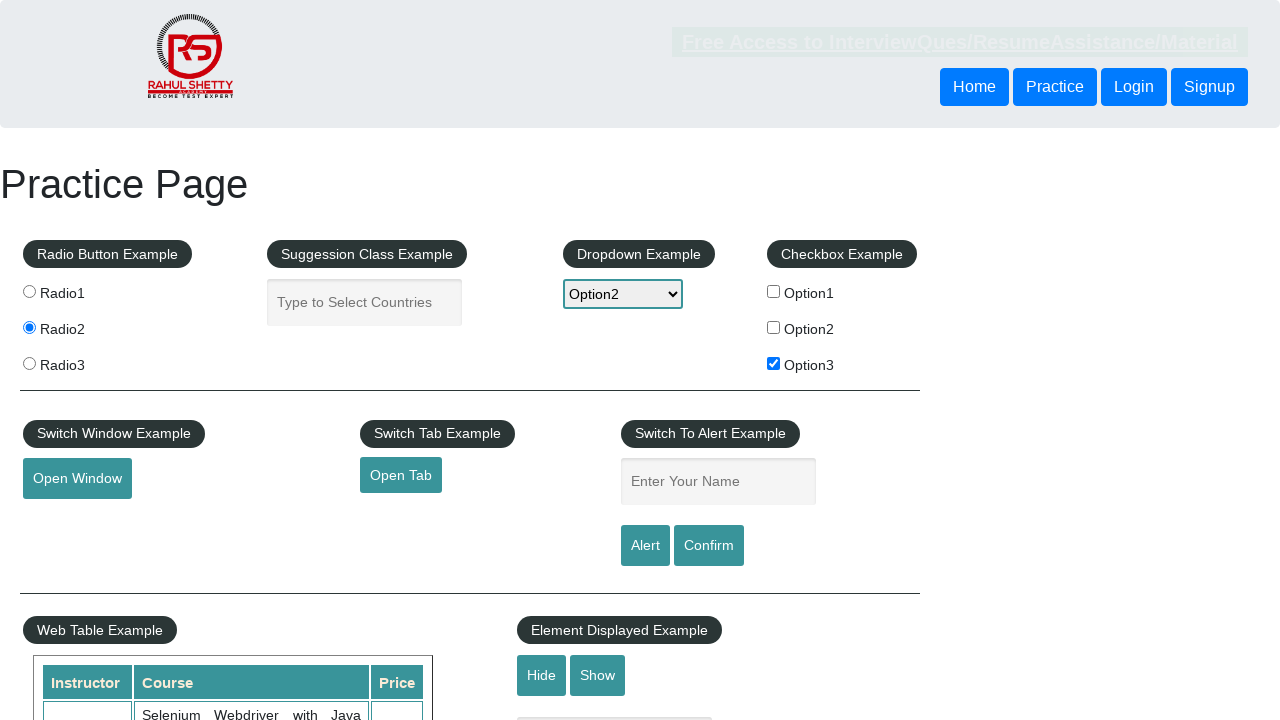

Waited 500ms for alert to be processed
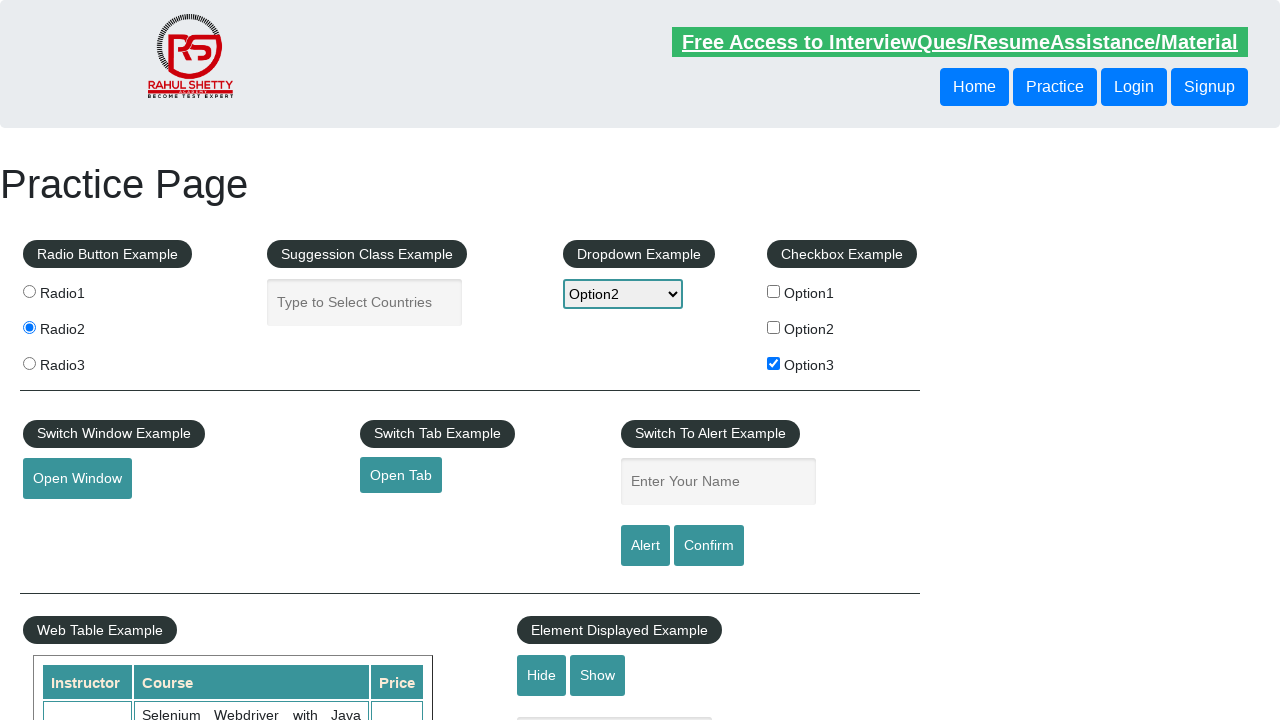

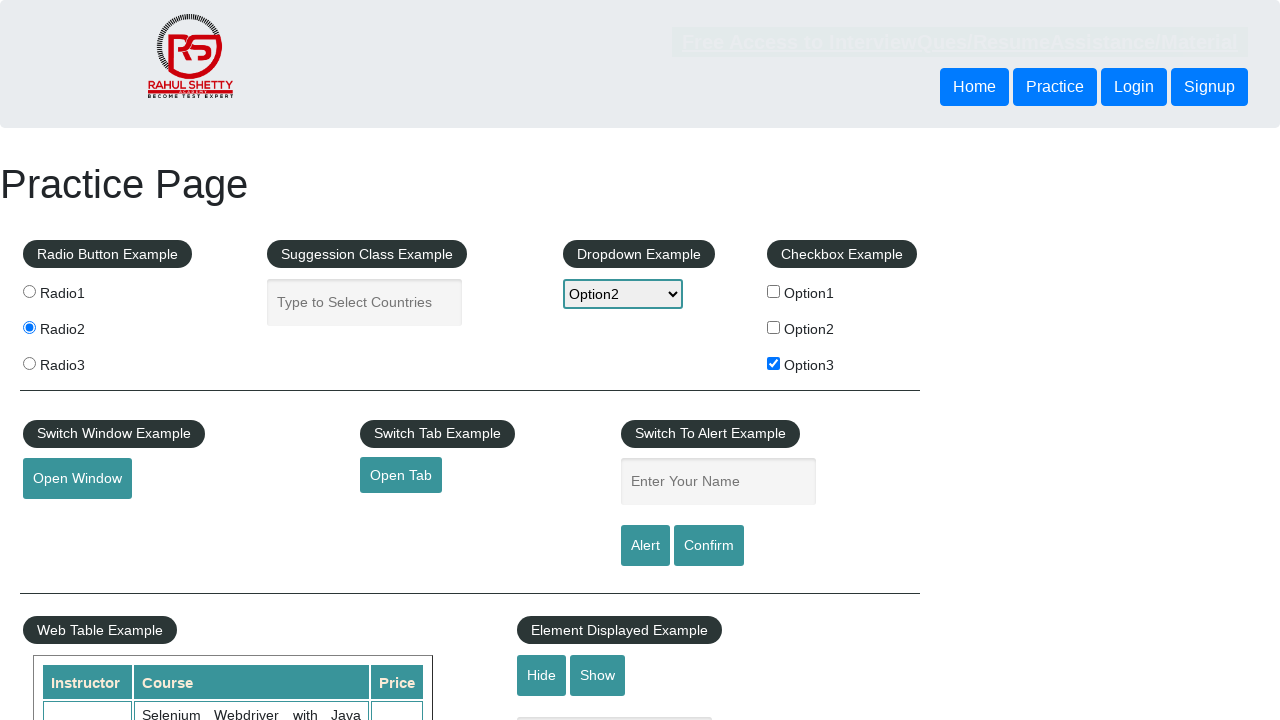